Tests window handling by opening a new tab, switching between windows, and navigating back to the parent window

Starting URL: https://testautomationpractice.blogspot.com/

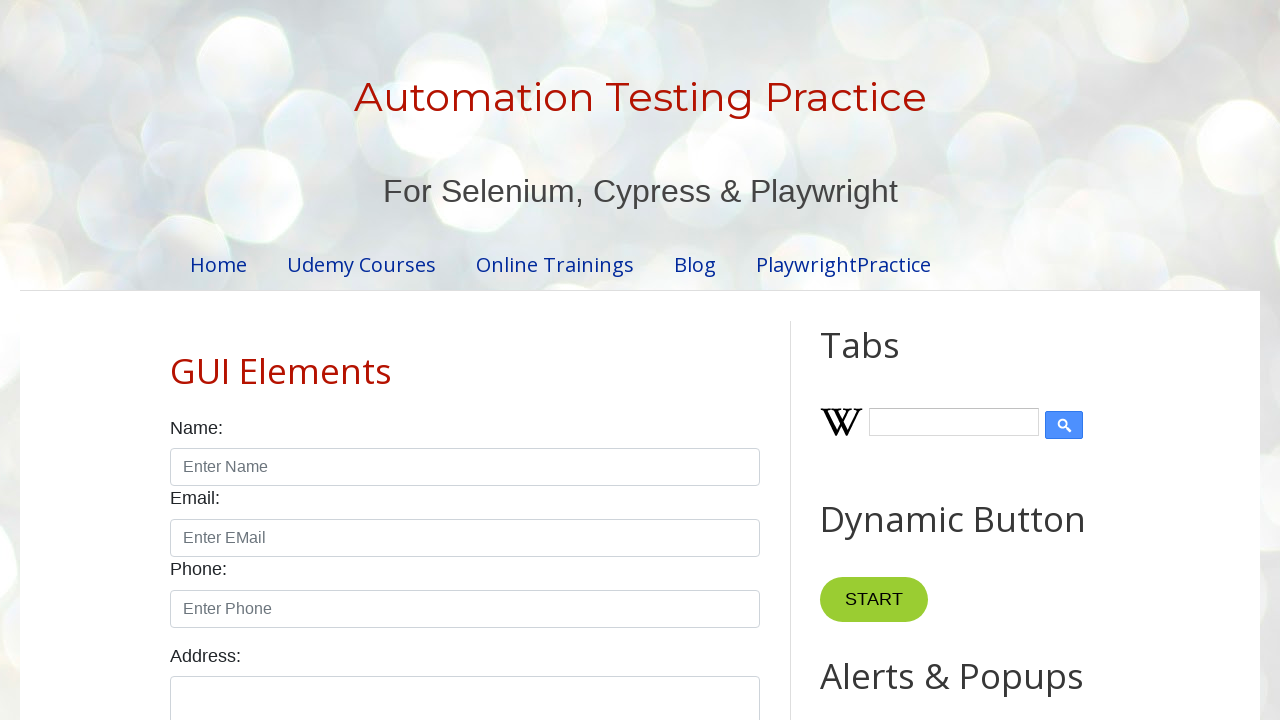

Opened new tab with https://www.example.com using window.open()
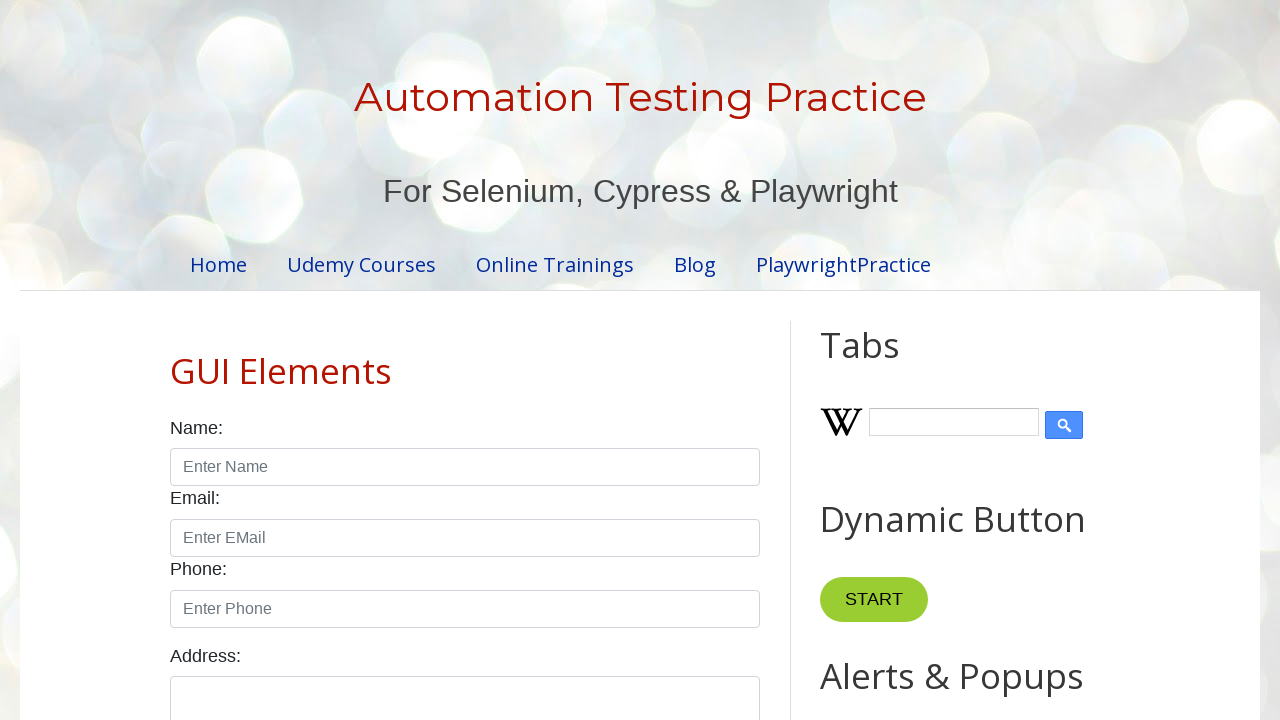

Retrieved all pages/tabs from context
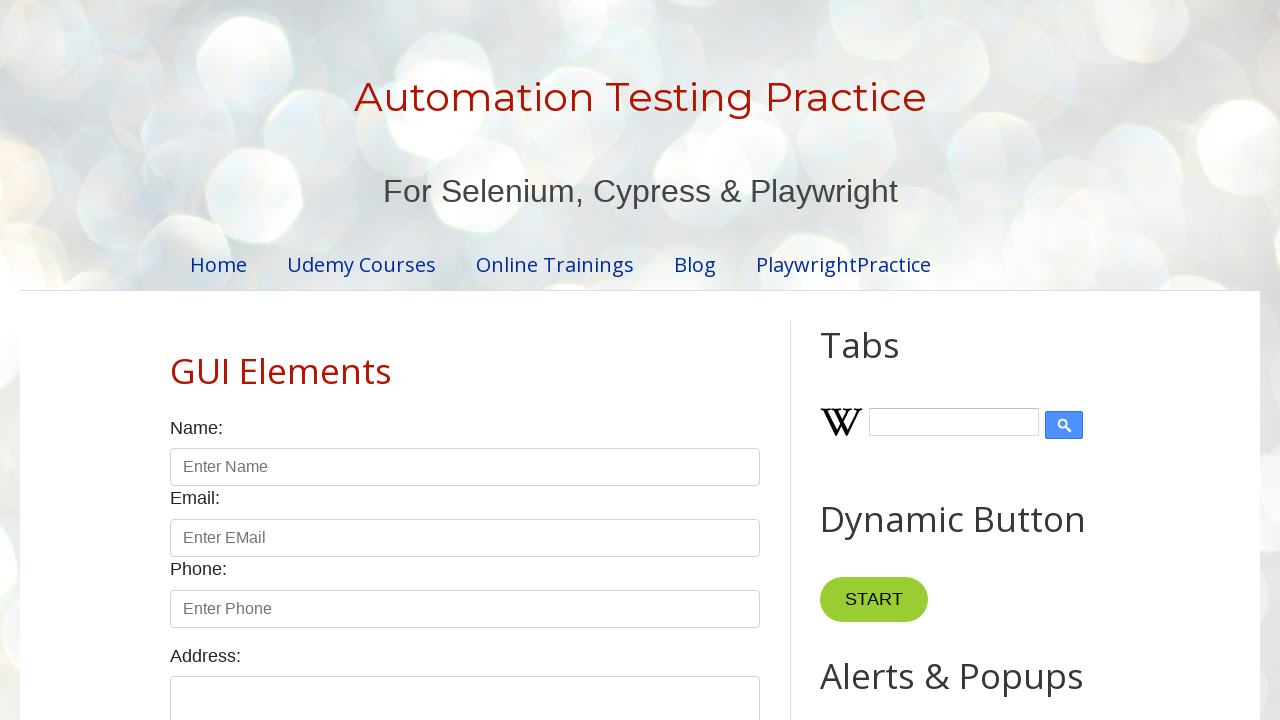

Switched to new tab (last page in context)
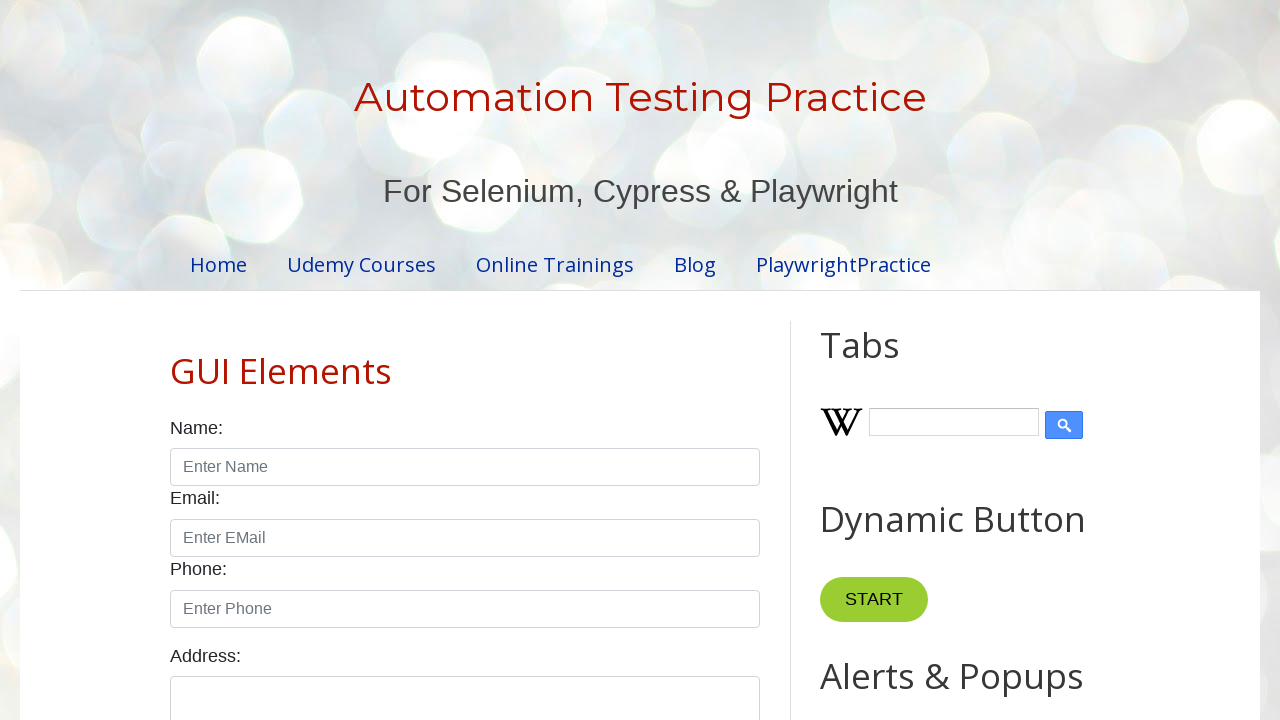

Waited for new page to load completely
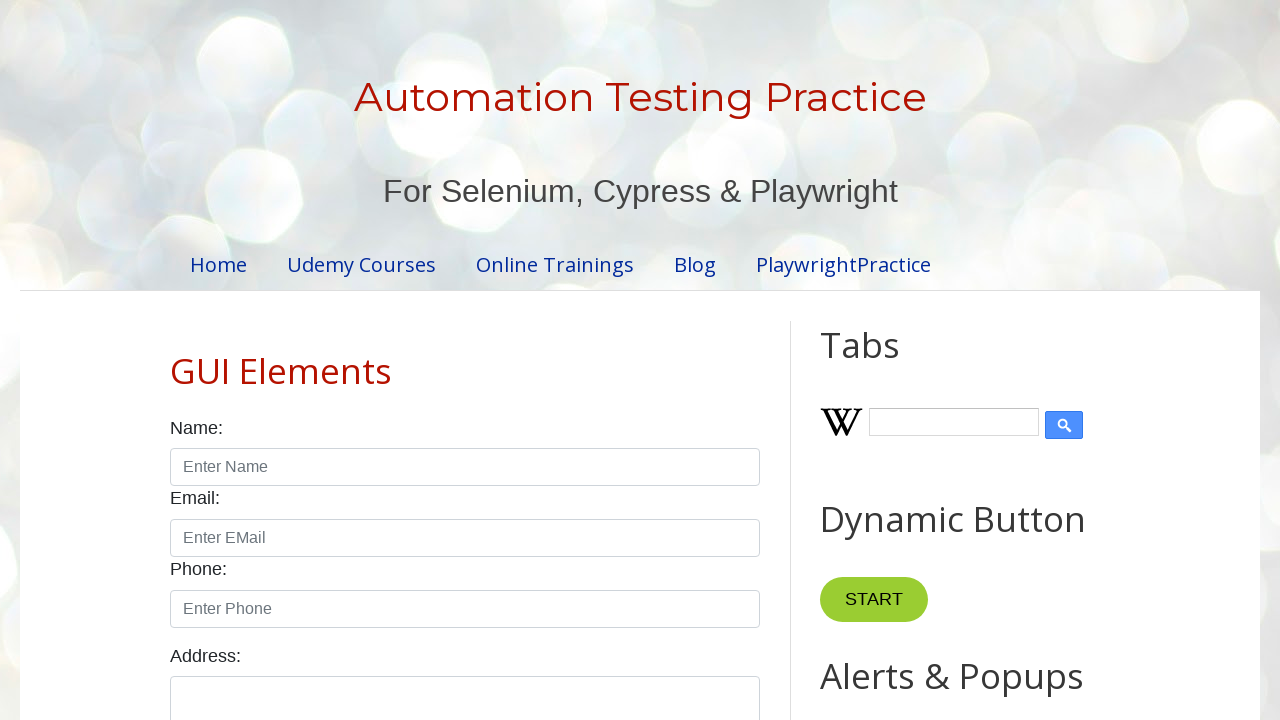

Closed the new tab
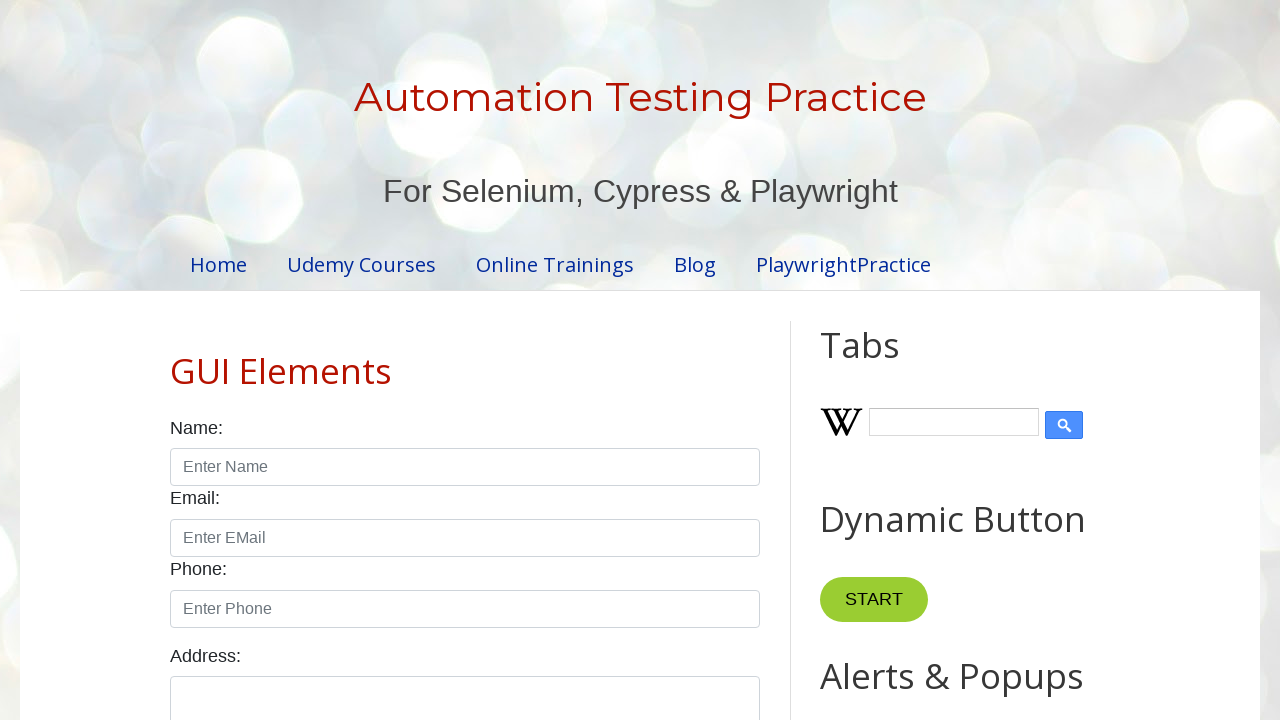

Verified original page is still active and fully loaded
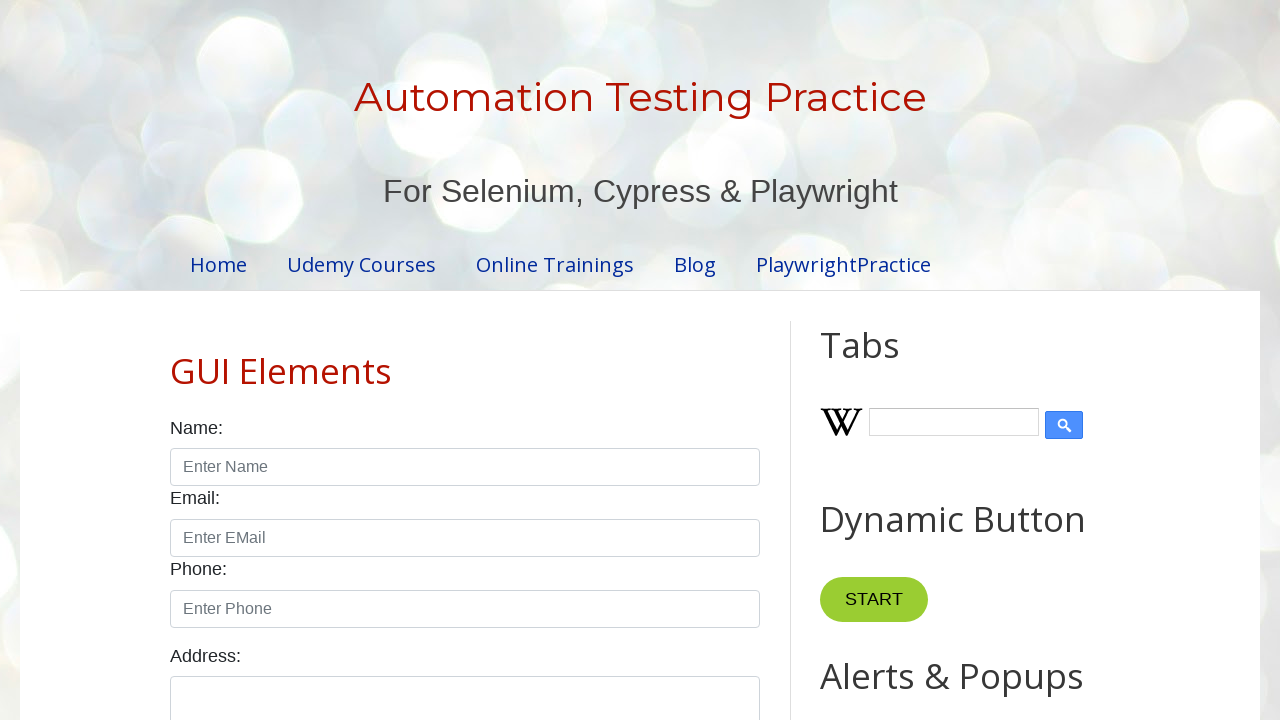

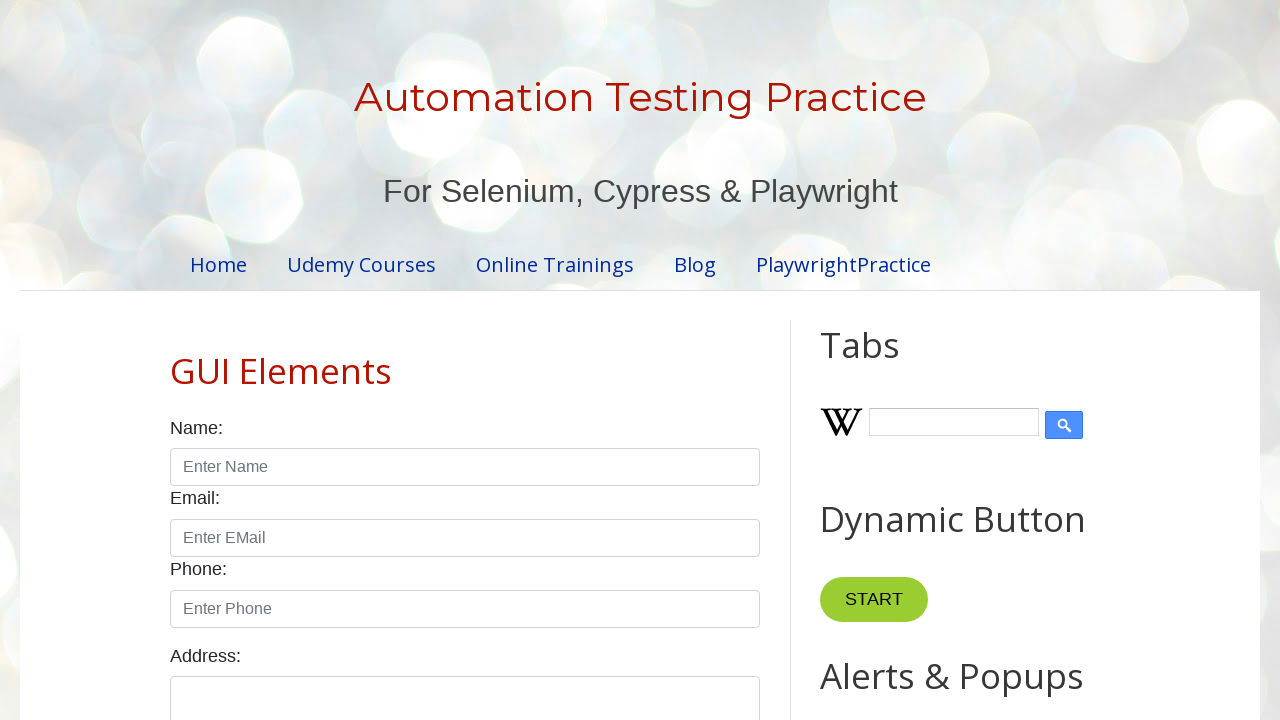